Tests navigation to VKontakte social media page by hovering over social icons and clicking VKontakte link

Starting URL: https://www.labirint.ru/

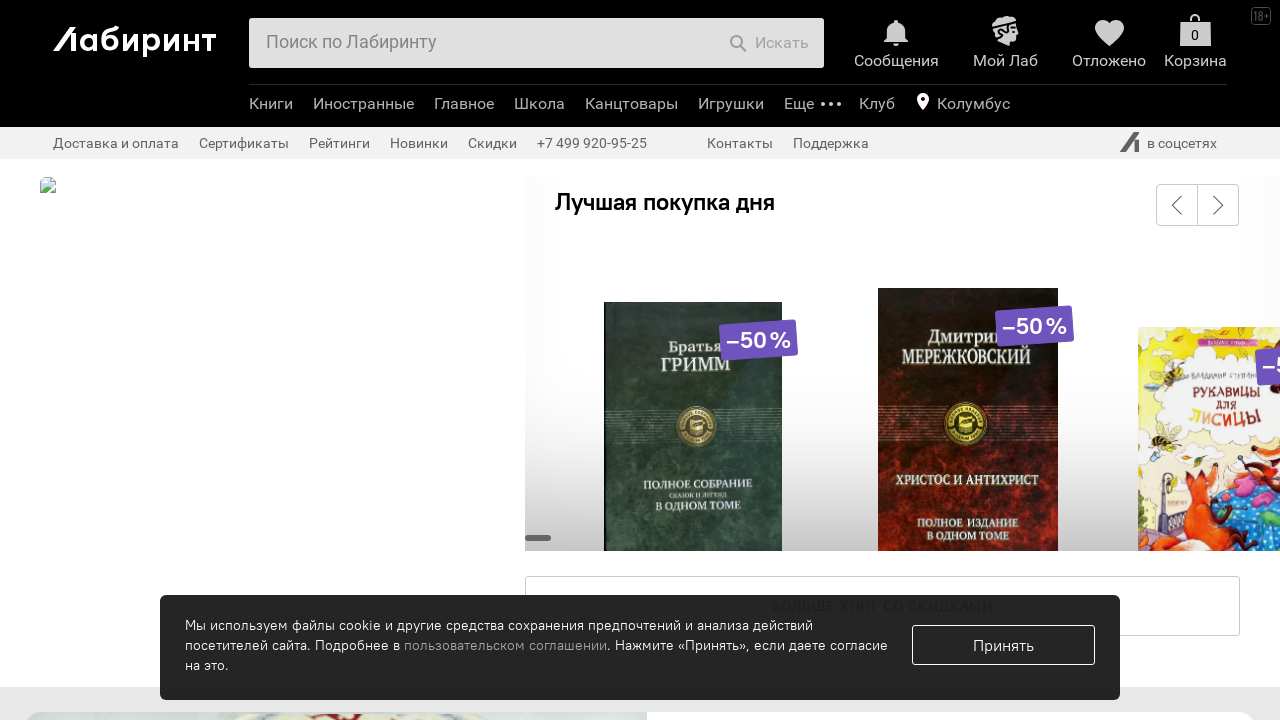

Hovered over social media icon at (1129, 142) on span.b-header-b-social-e-icon.b-header-e-sprite-background.b-header-b-social-e-i
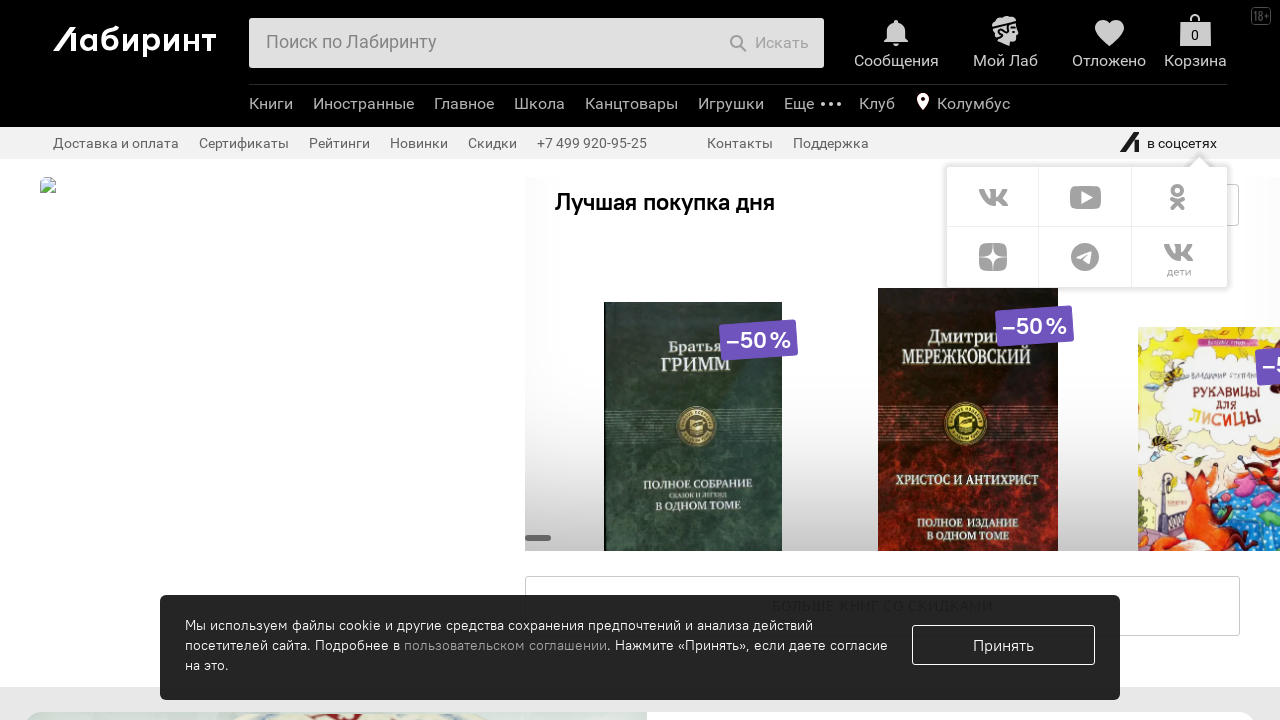

Clicked VKontakte link at (993, 197) on .b-header-b-social-e-icon.b-header-e-sprite-background.b-header-b-social-e-icon-
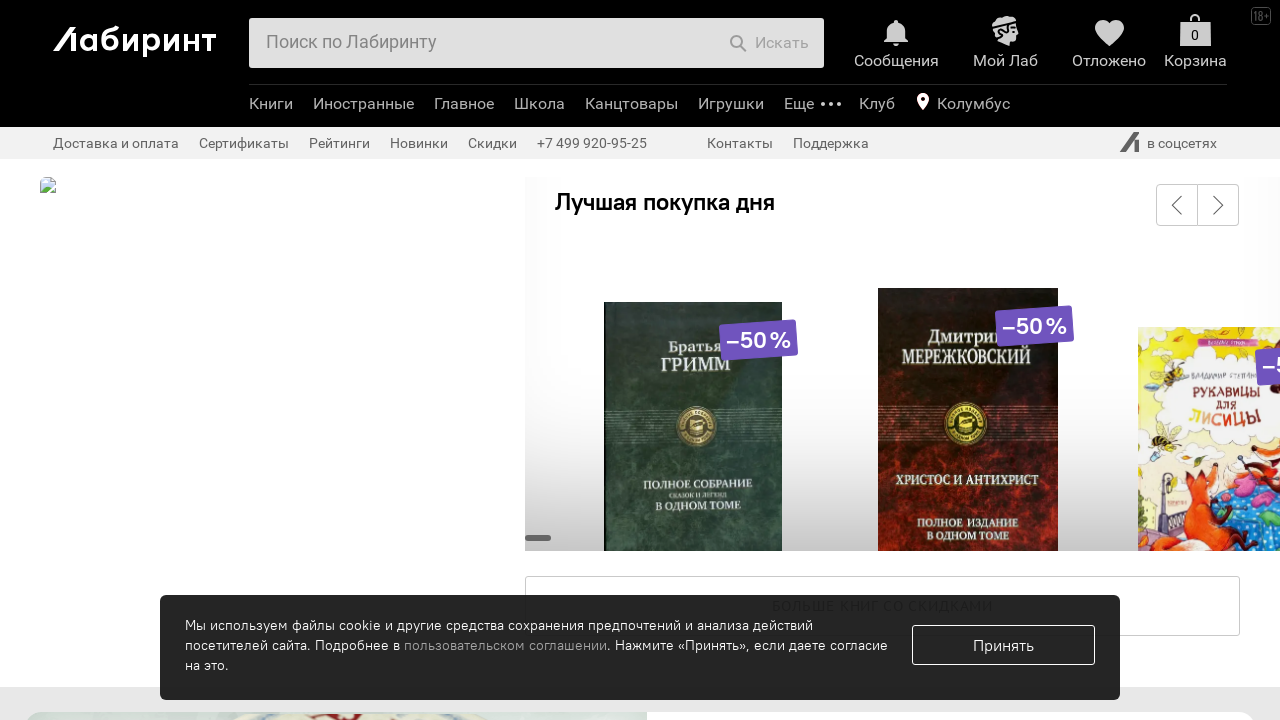

Waited for 1000ms for new tab/window to open
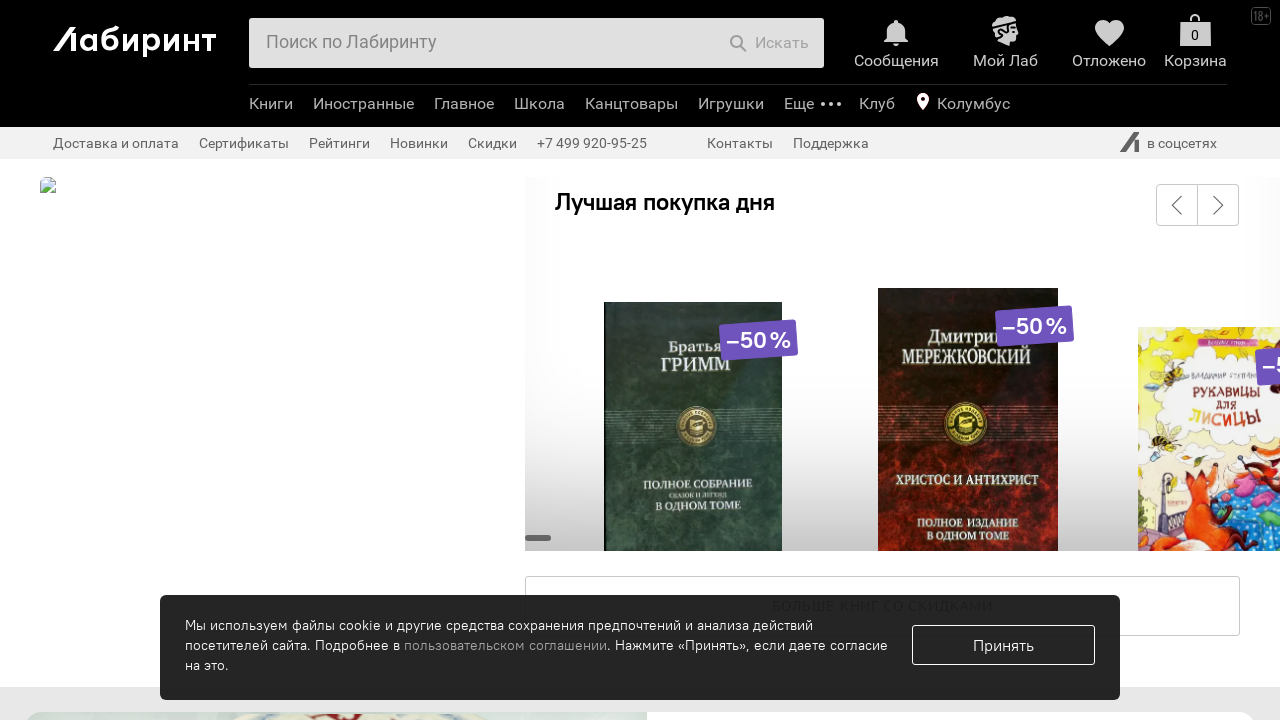

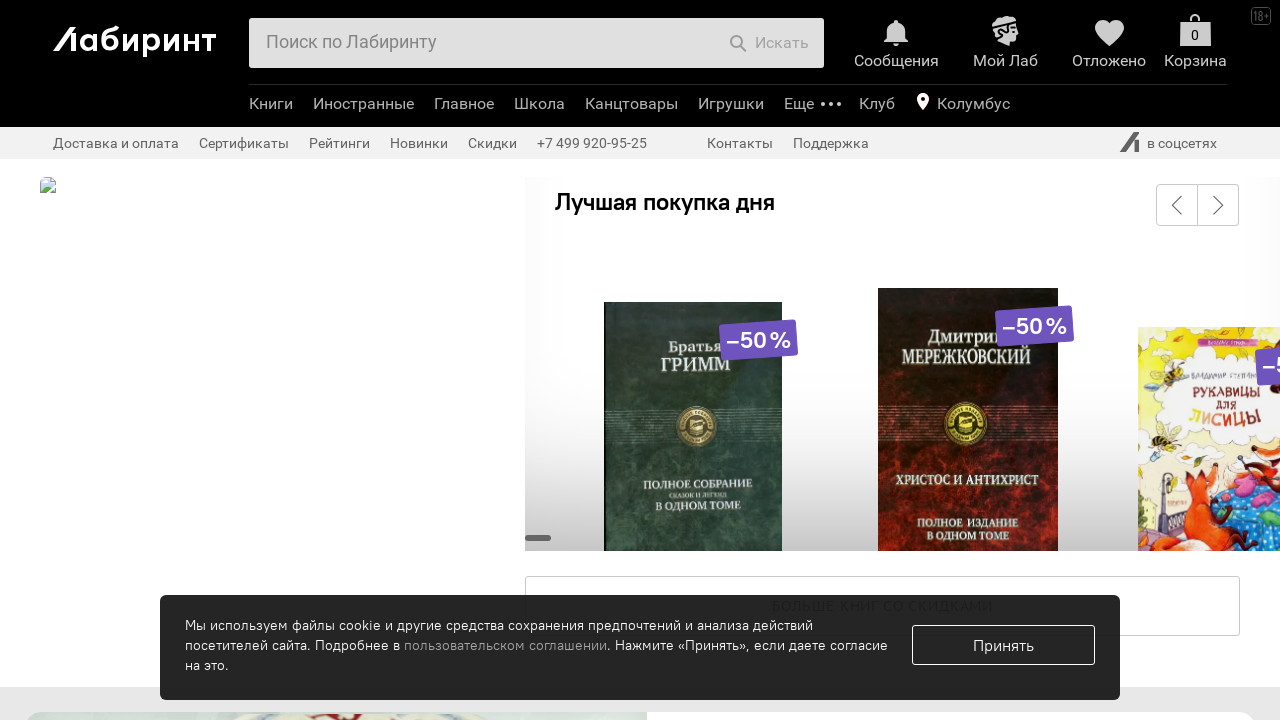